Tests the ability to inject jQuery and jQuery Growl library into a page via JavaScript execution, then displays a notification message on the page.

Starting URL: https://the-internet.herokuapp.com

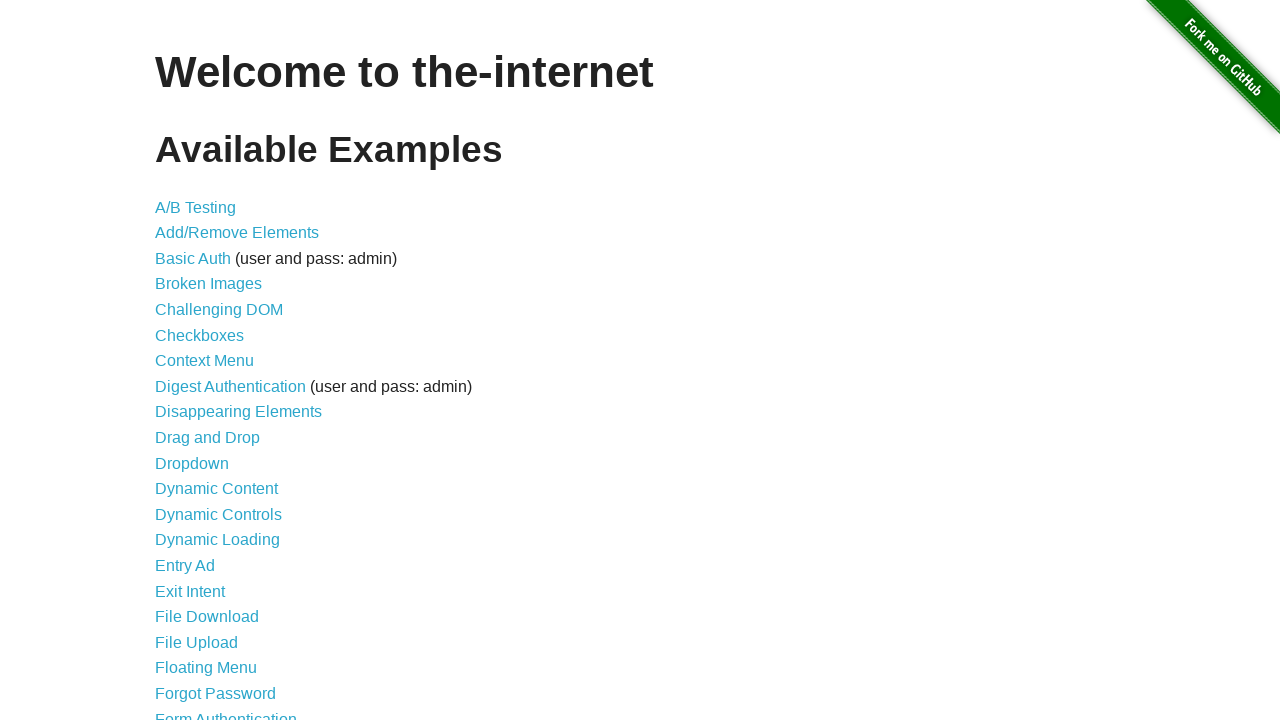

Injected jQuery library into the page
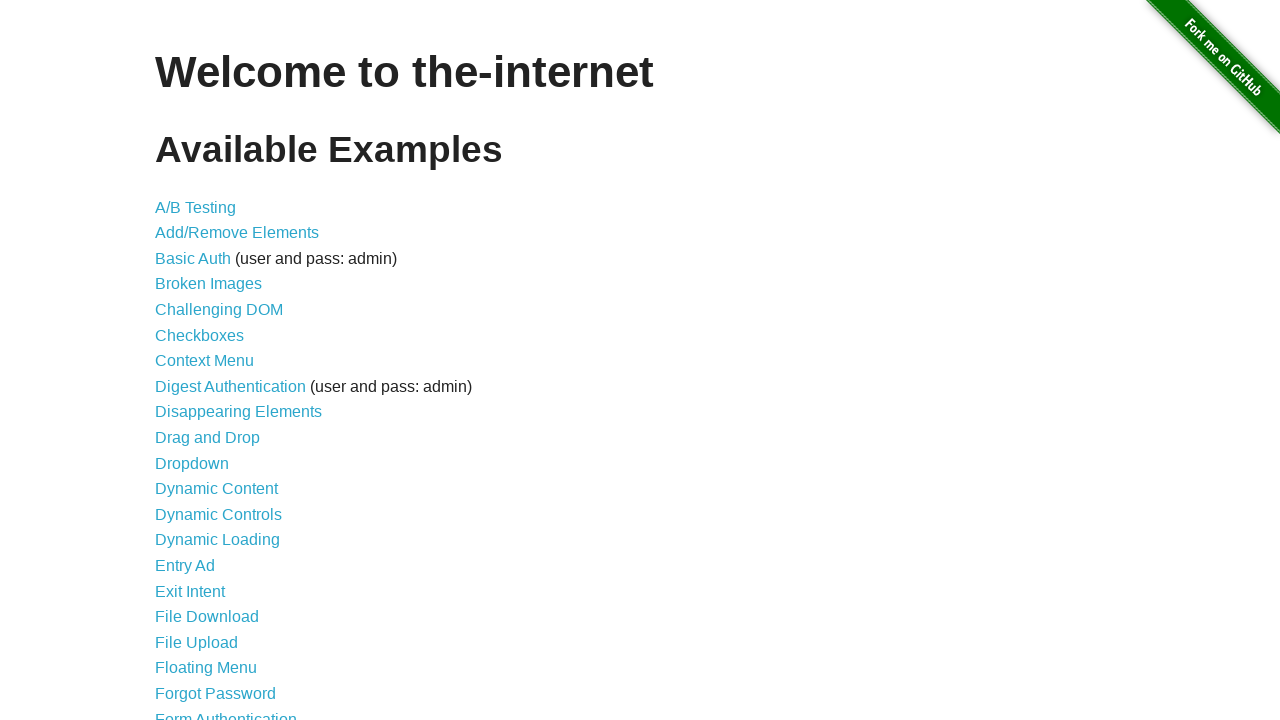

jQuery library successfully loaded
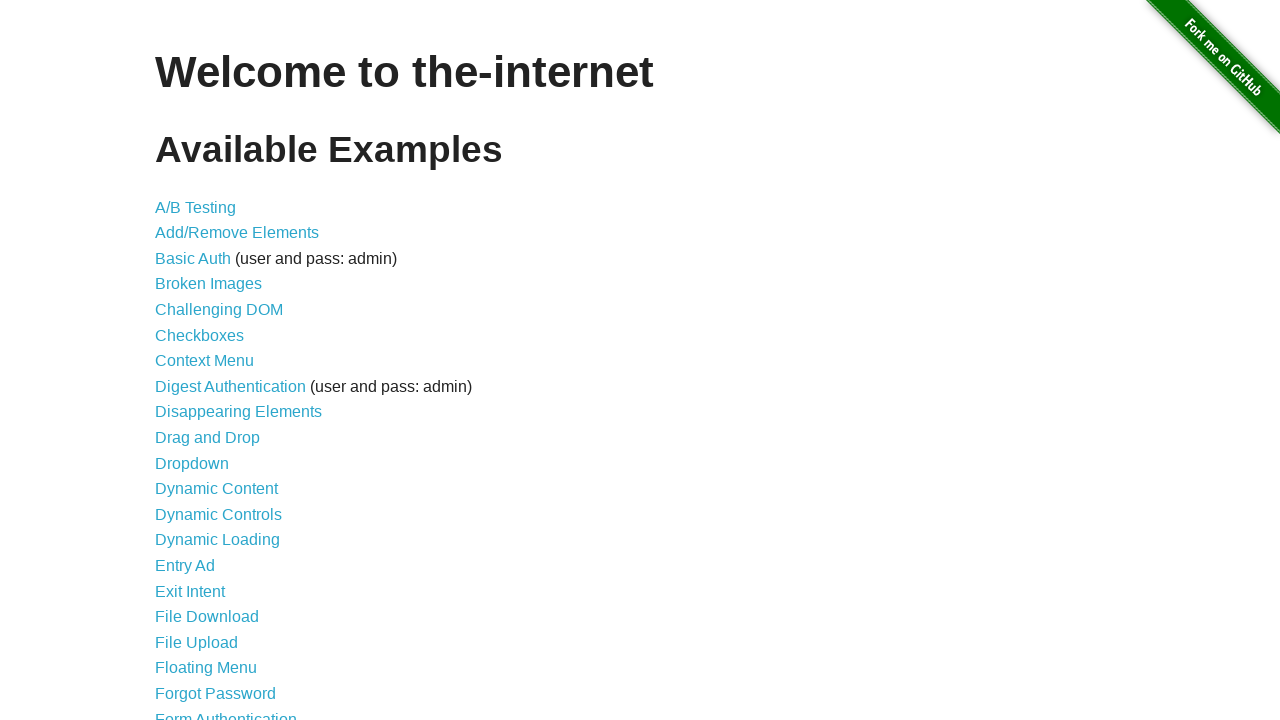

Injected jQuery Growl library into the page
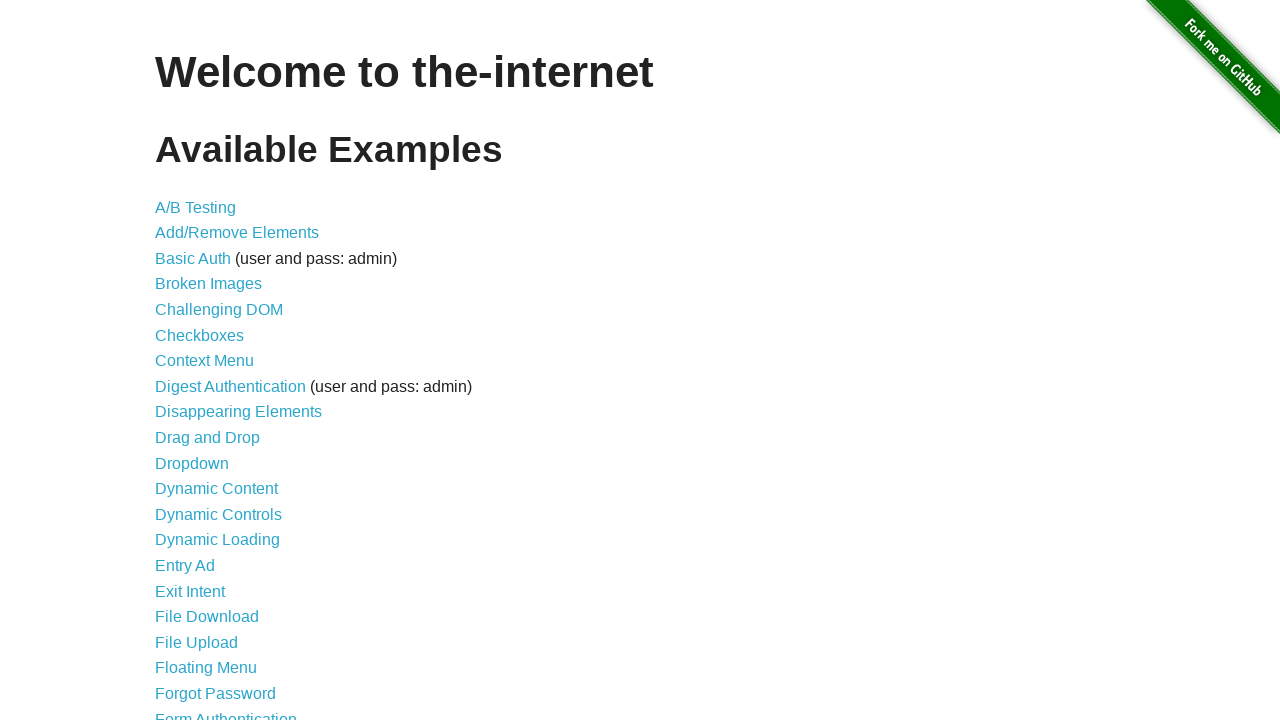

Injected jQuery Growl styles into the page
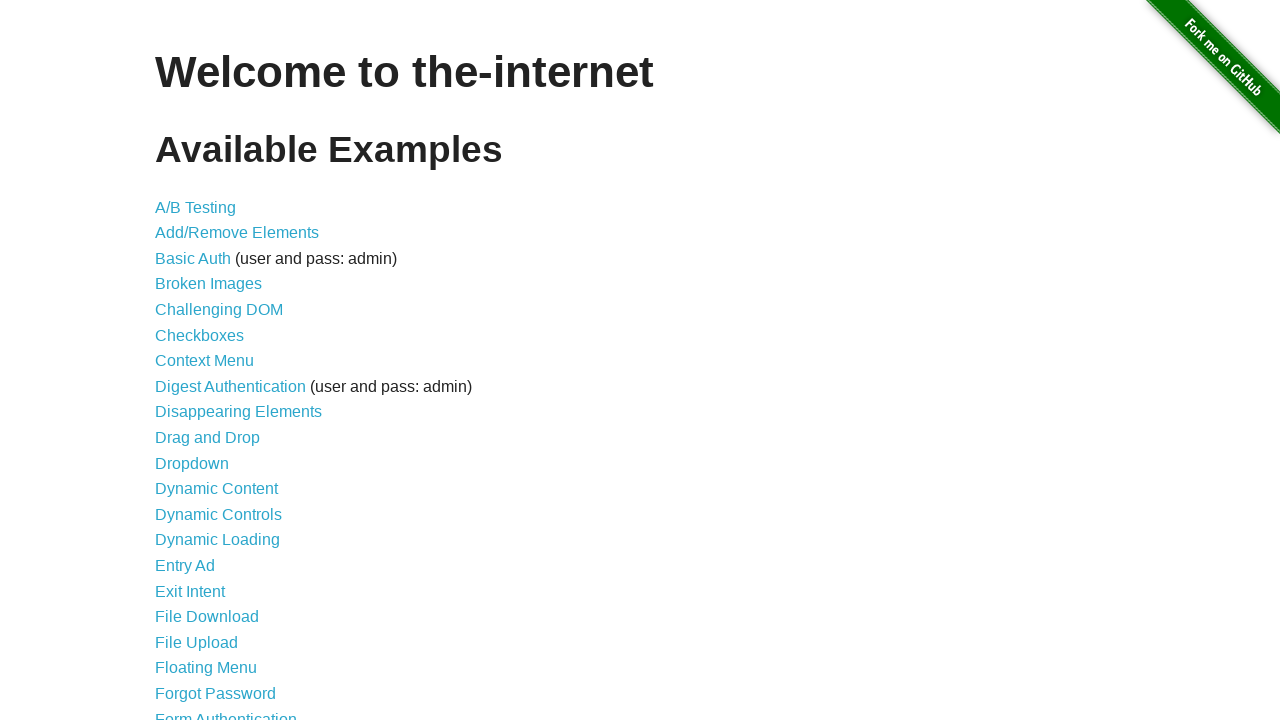

jQuery Growl library successfully loaded and available
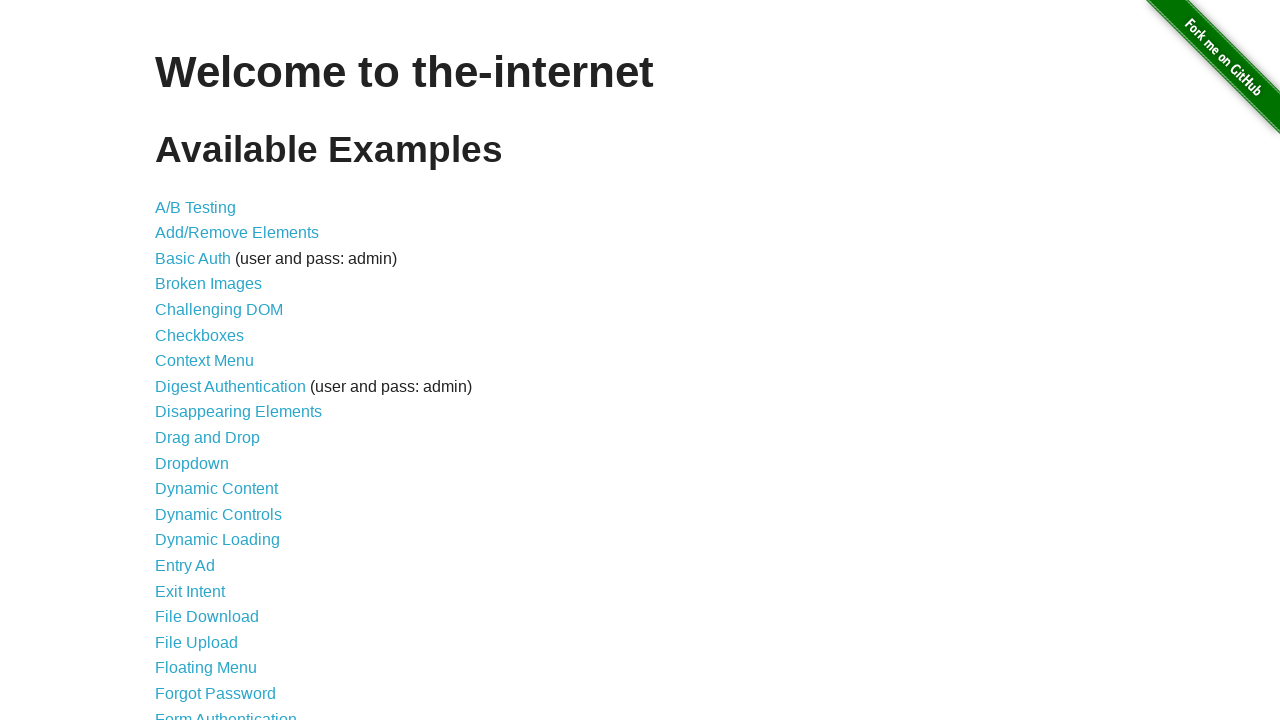

Displayed notification with title 'GET' and message '/'
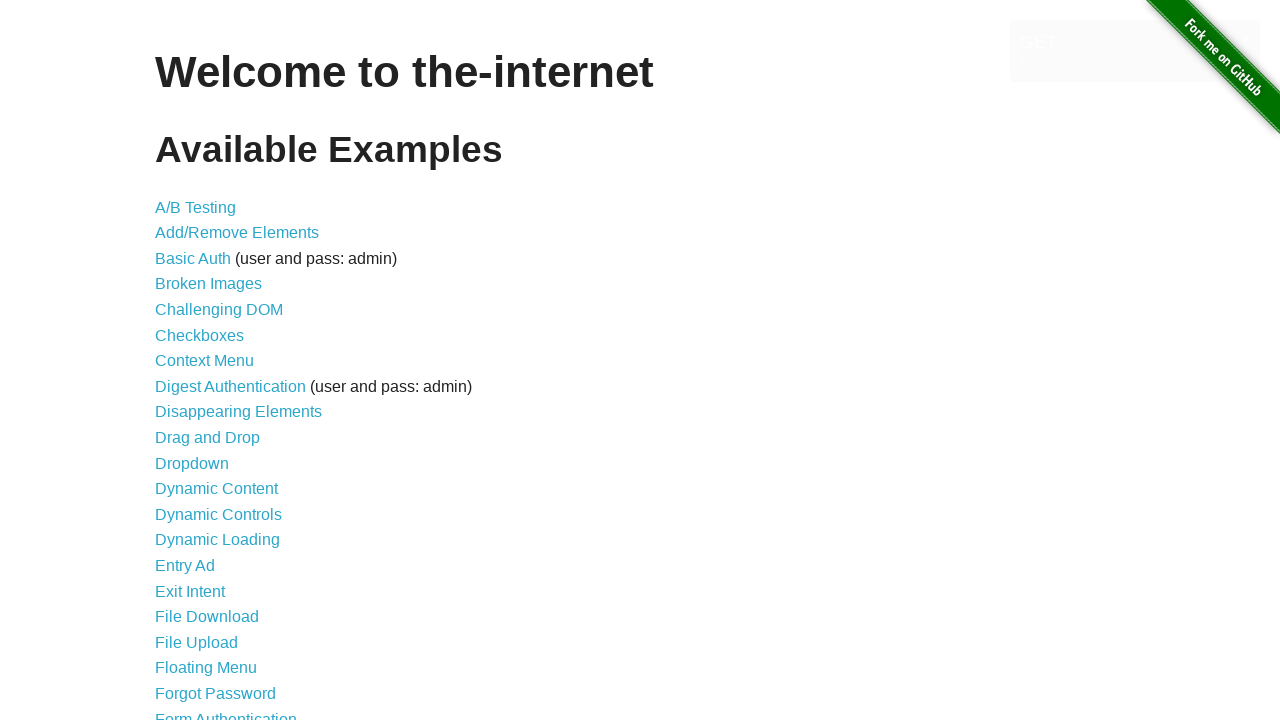

Waited 2 seconds to allow notification to display
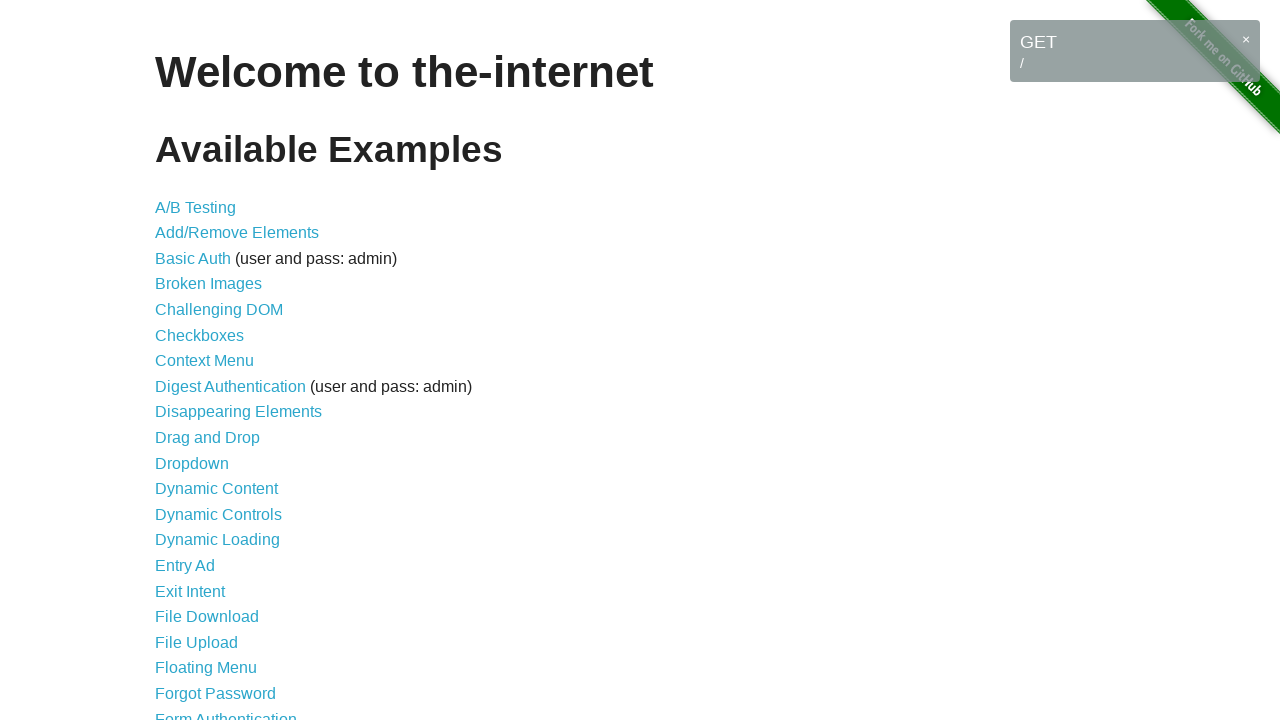

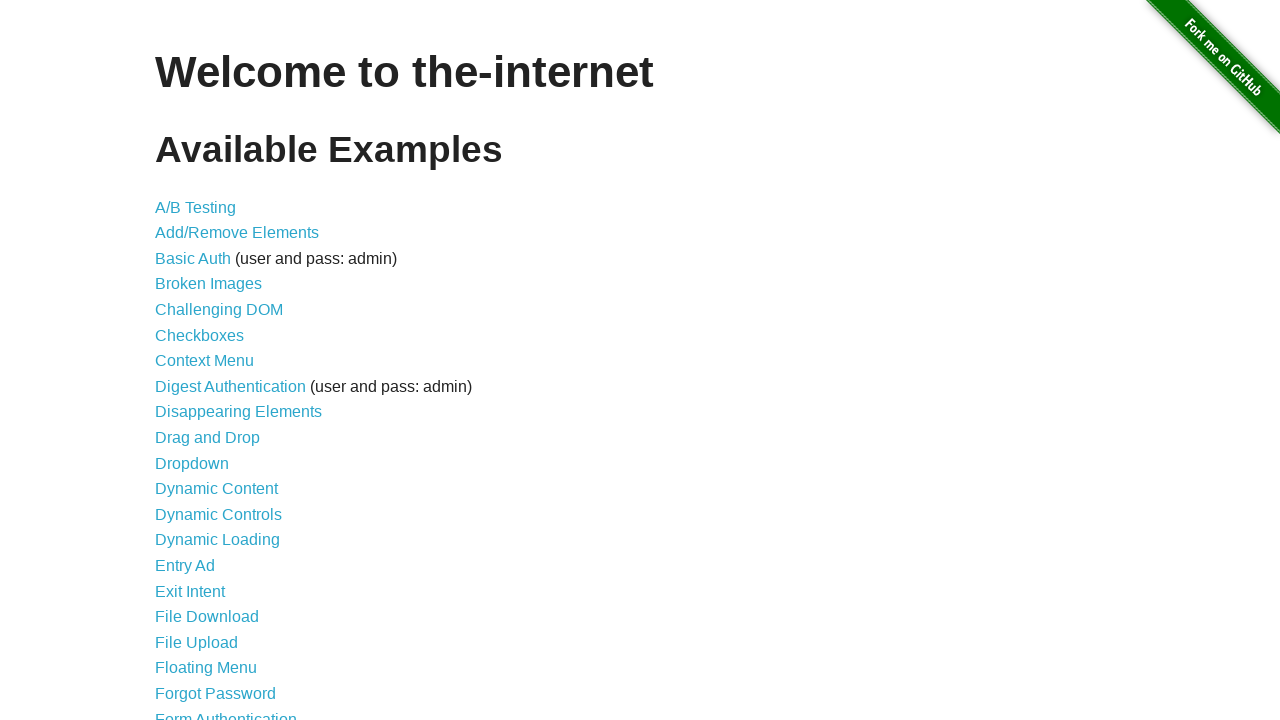